Tests checkbox interaction by navigating to the checkboxes page and clicking on the first checkbox to toggle its state

Starting URL: http://the-internet.herokuapp.com/

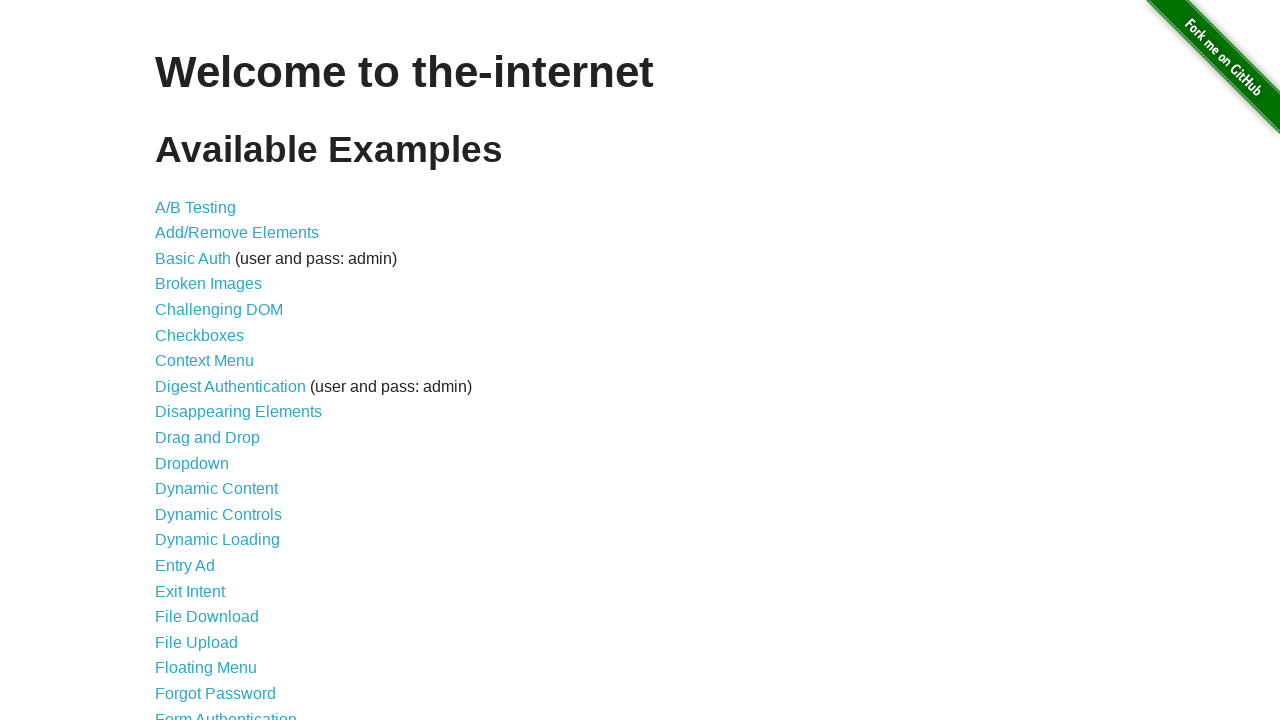

Clicked on Checkboxes link to navigate to checkboxes page at (200, 335) on a[href='/checkboxes']
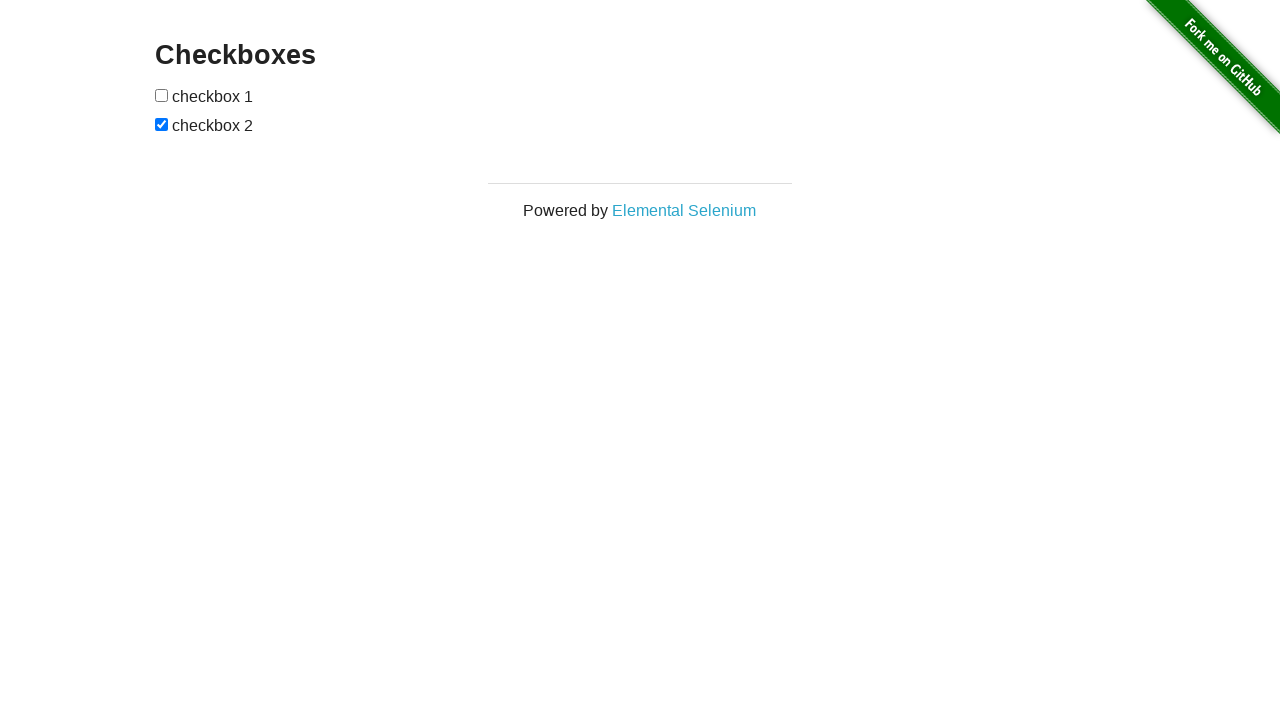

Checkboxes page loaded and #checkboxes element is visible
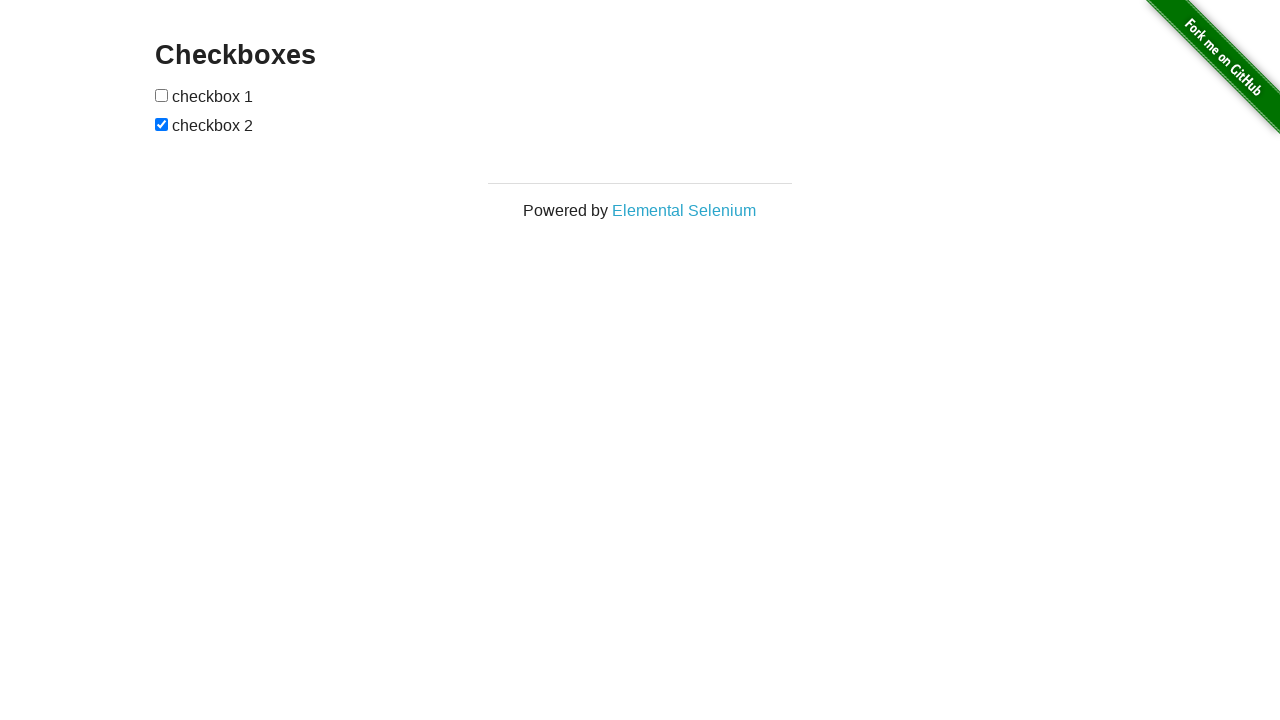

Clicked the first checkbox to toggle its state at (162, 95) on #checkboxes input:first-of-type
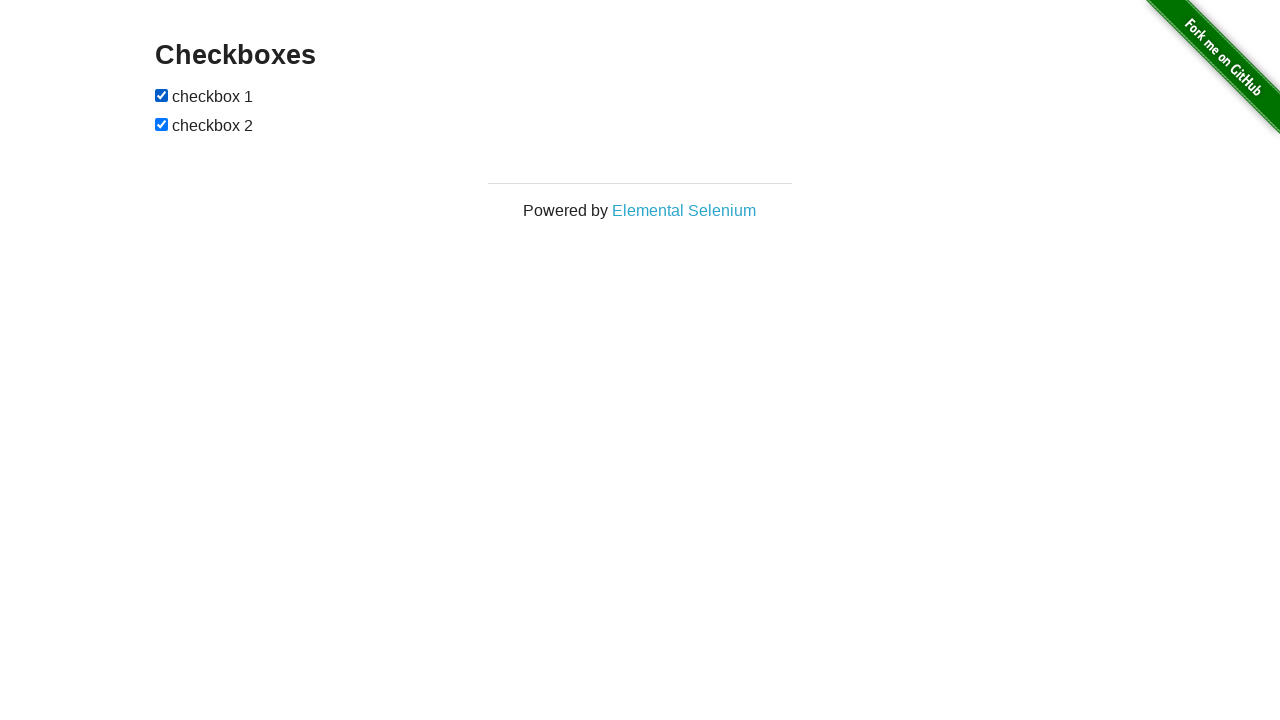

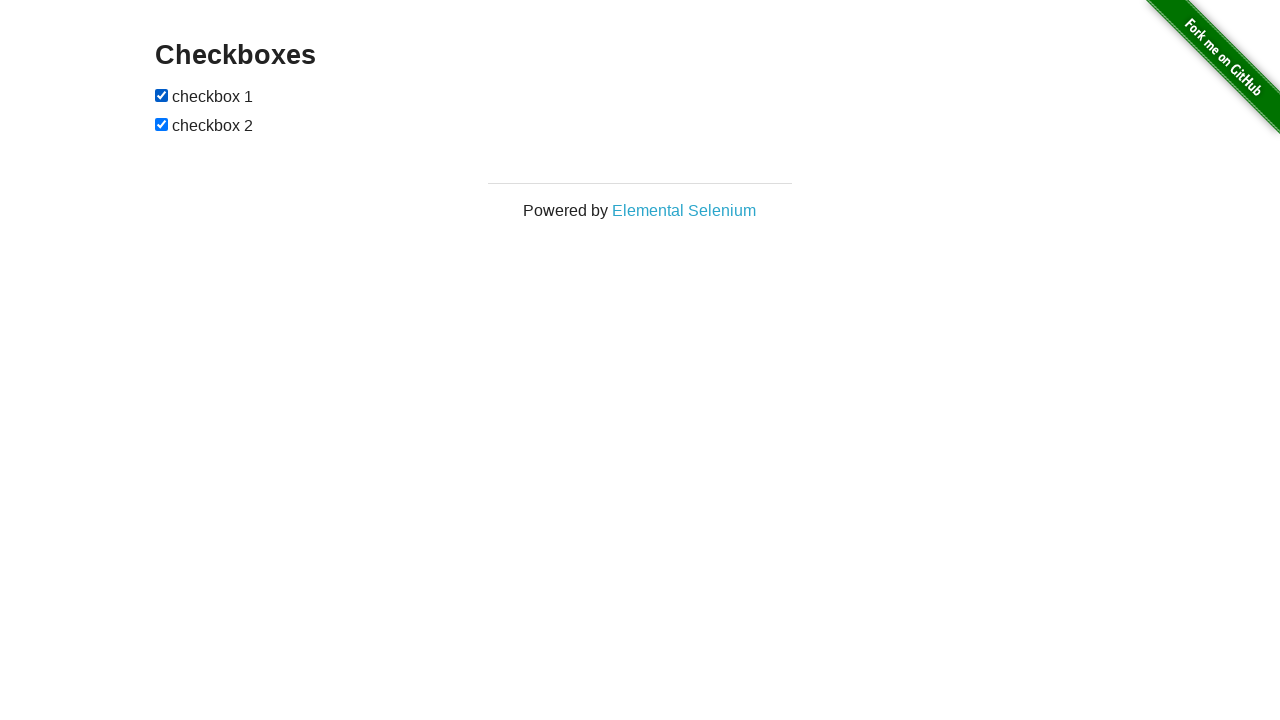